Tests unmarking todo items as complete by checking and then unchecking a checkbox

Starting URL: https://demo.playwright.dev/todomvc

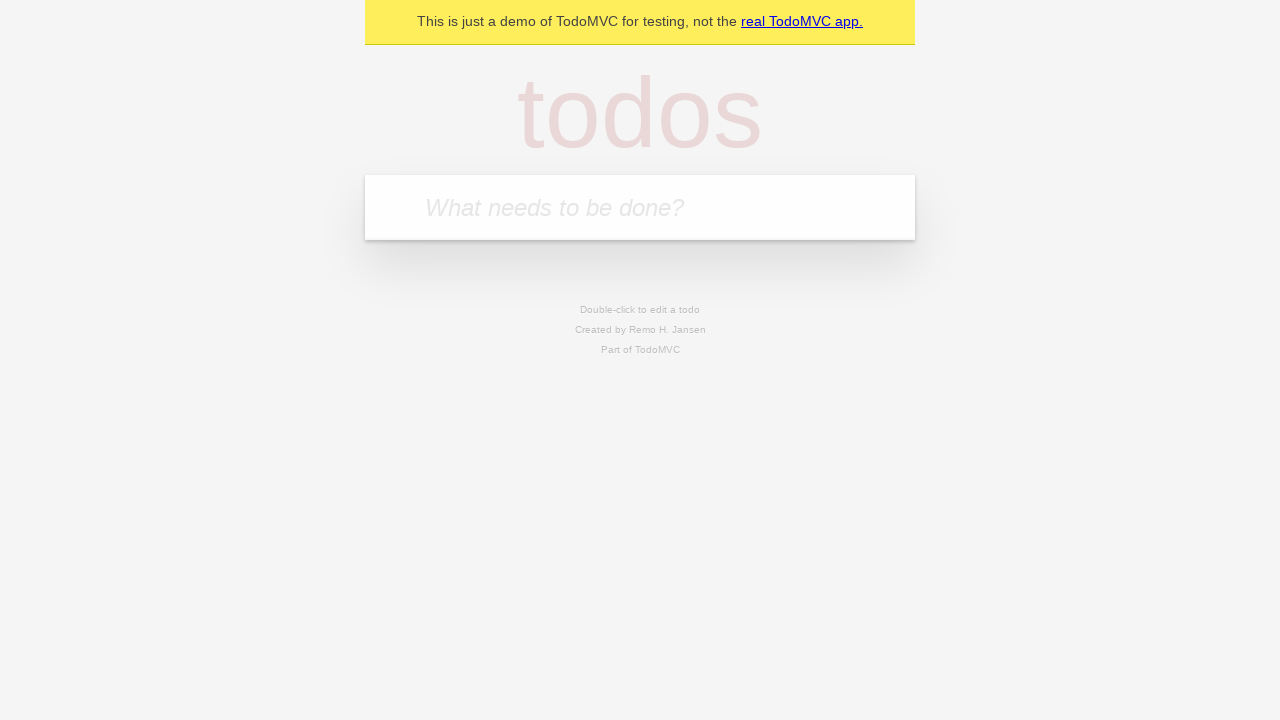

Filled todo input with 'buy some cheese' on internal:attr=[placeholder="What needs to be done?"i]
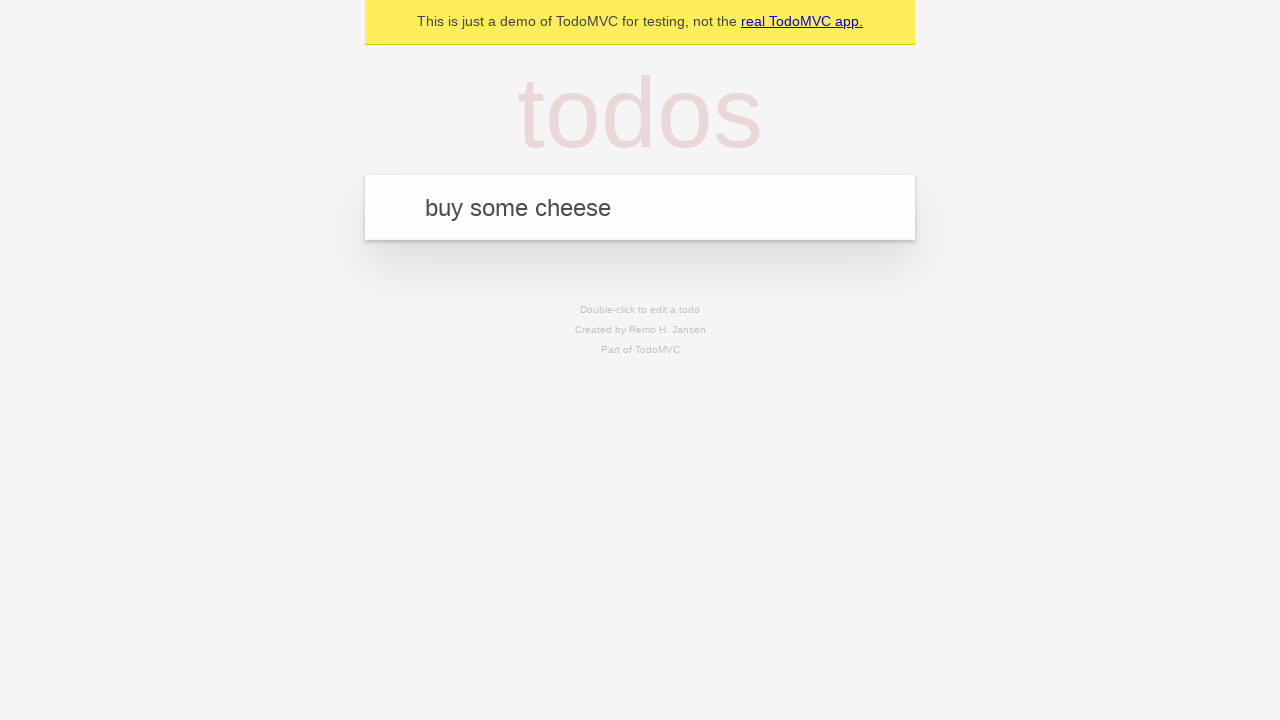

Pressed Enter to add 'buy some cheese' to the todo list on internal:attr=[placeholder="What needs to be done?"i]
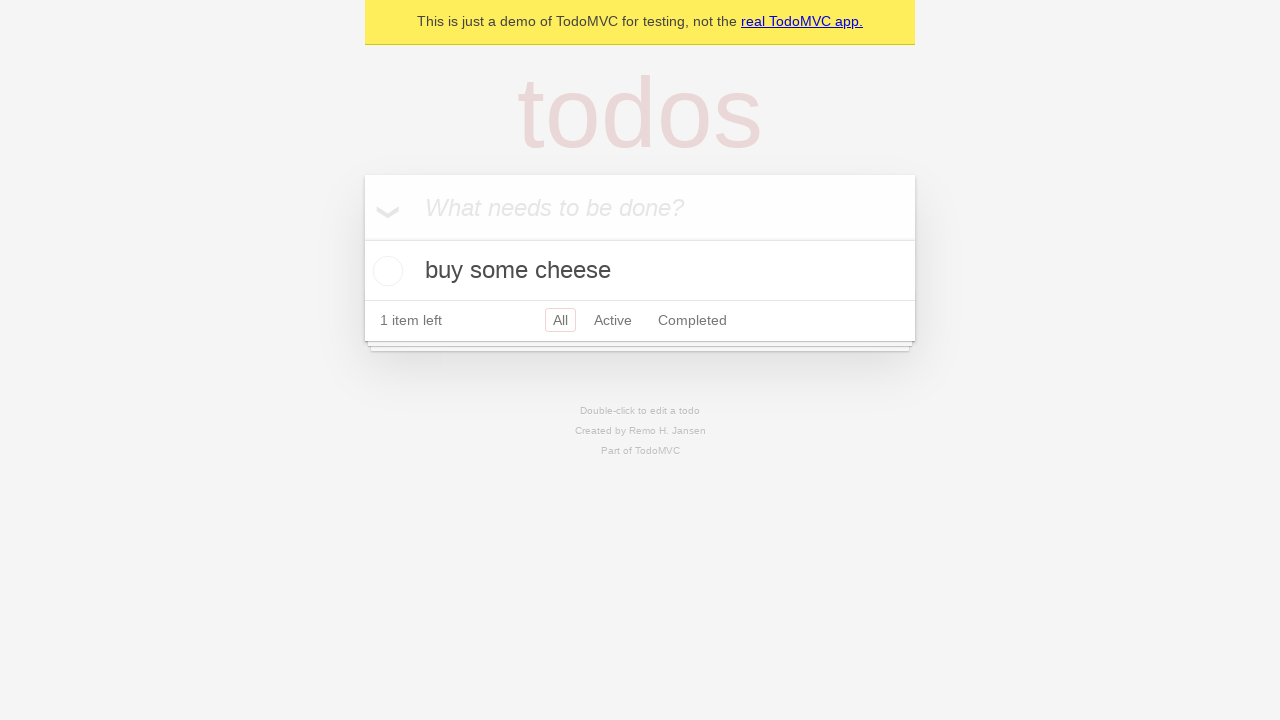

Filled todo input with 'feed the cat' on internal:attr=[placeholder="What needs to be done?"i]
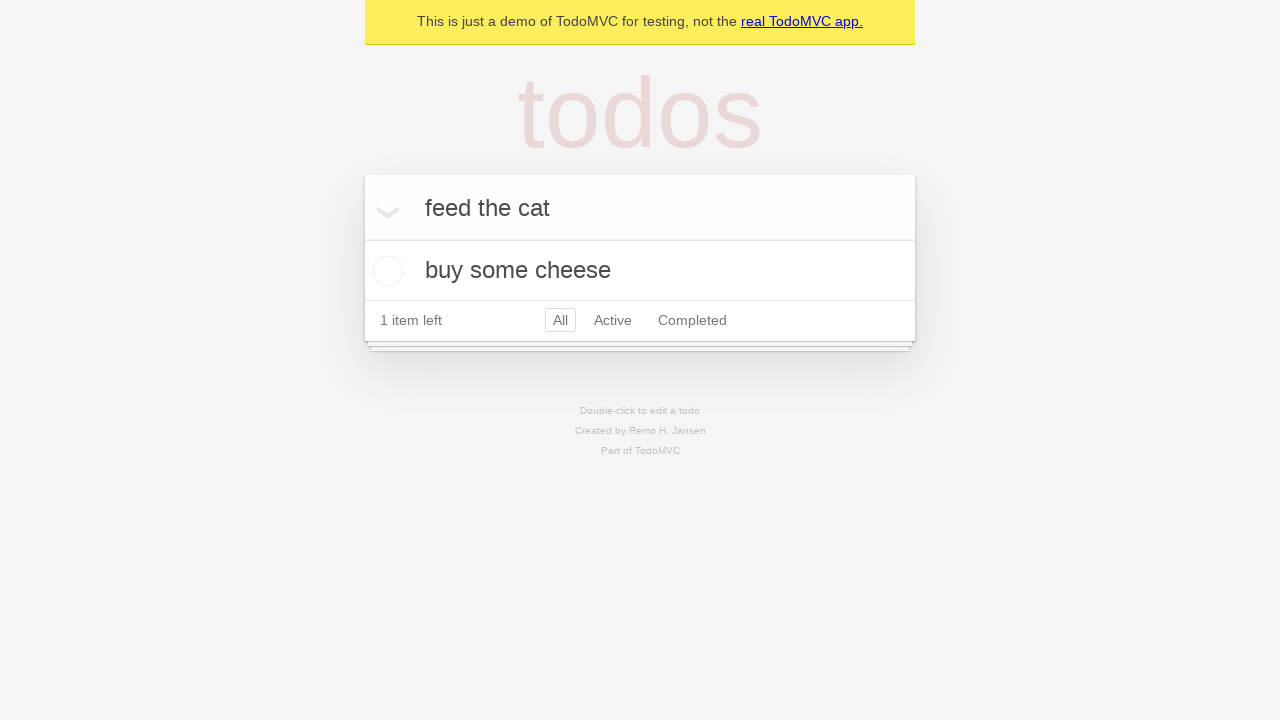

Pressed Enter to add 'feed the cat' to the todo list on internal:attr=[placeholder="What needs to be done?"i]
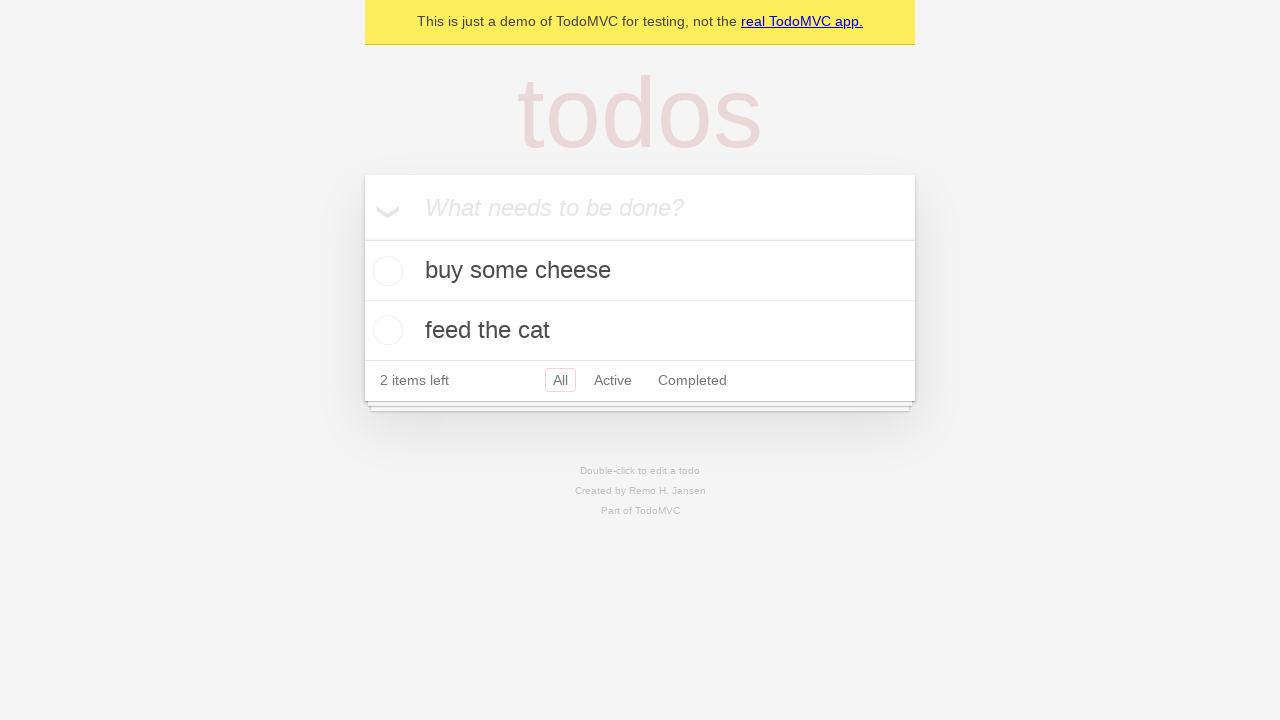

Located the first todo item
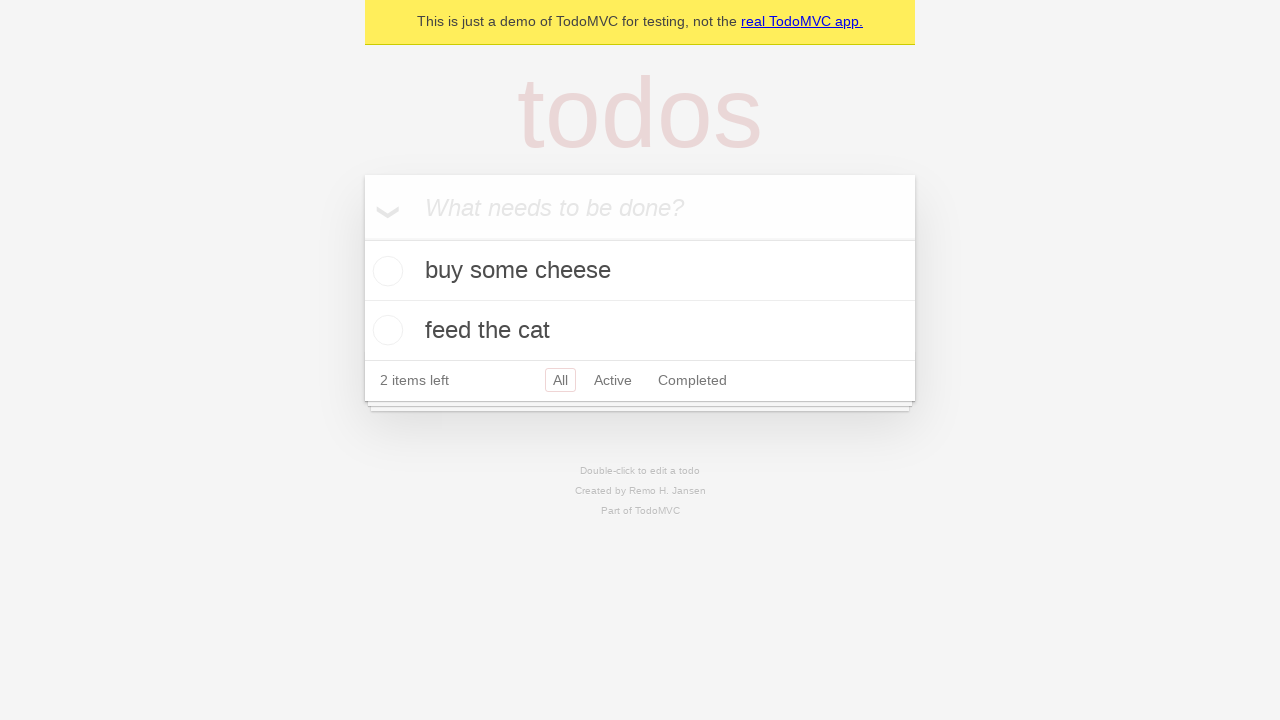

Located the checkbox for the first todo item
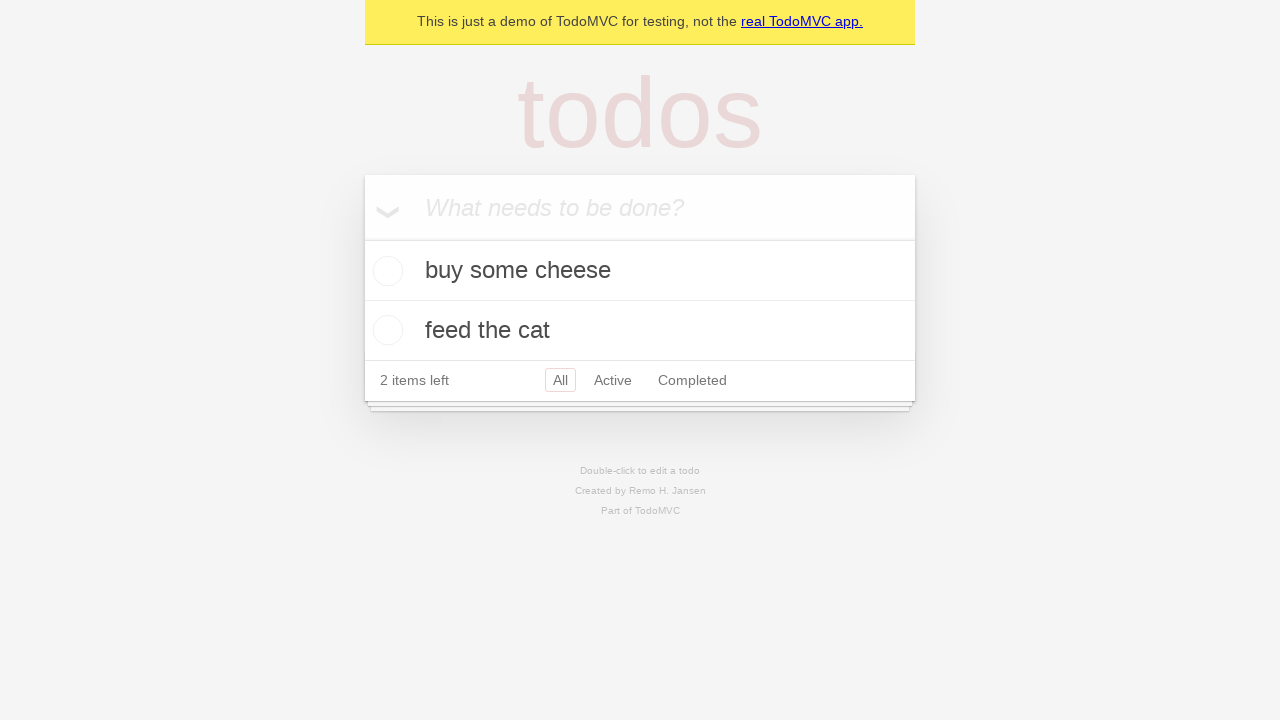

Checked the first todo item as complete at (385, 271) on internal:testid=[data-testid="todo-item"s] >> nth=0 >> internal:role=checkbox
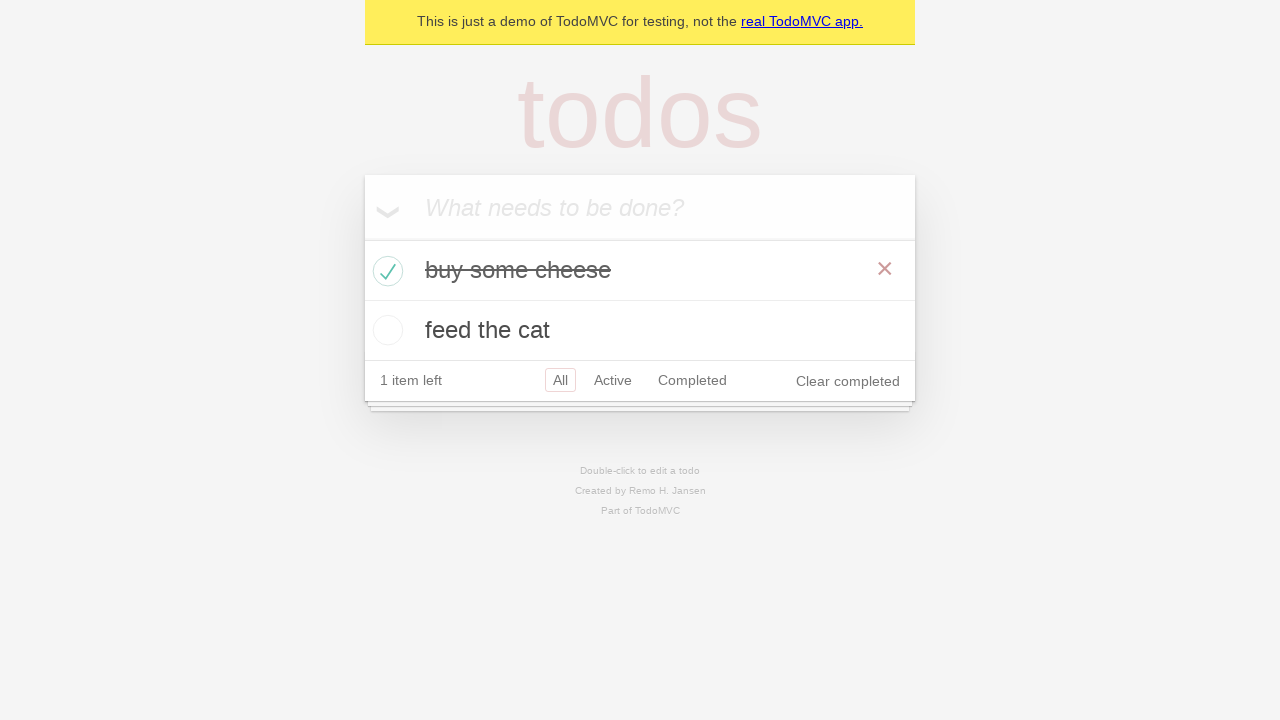

Unchecked the first todo item to mark it as incomplete at (385, 271) on internal:testid=[data-testid="todo-item"s] >> nth=0 >> internal:role=checkbox
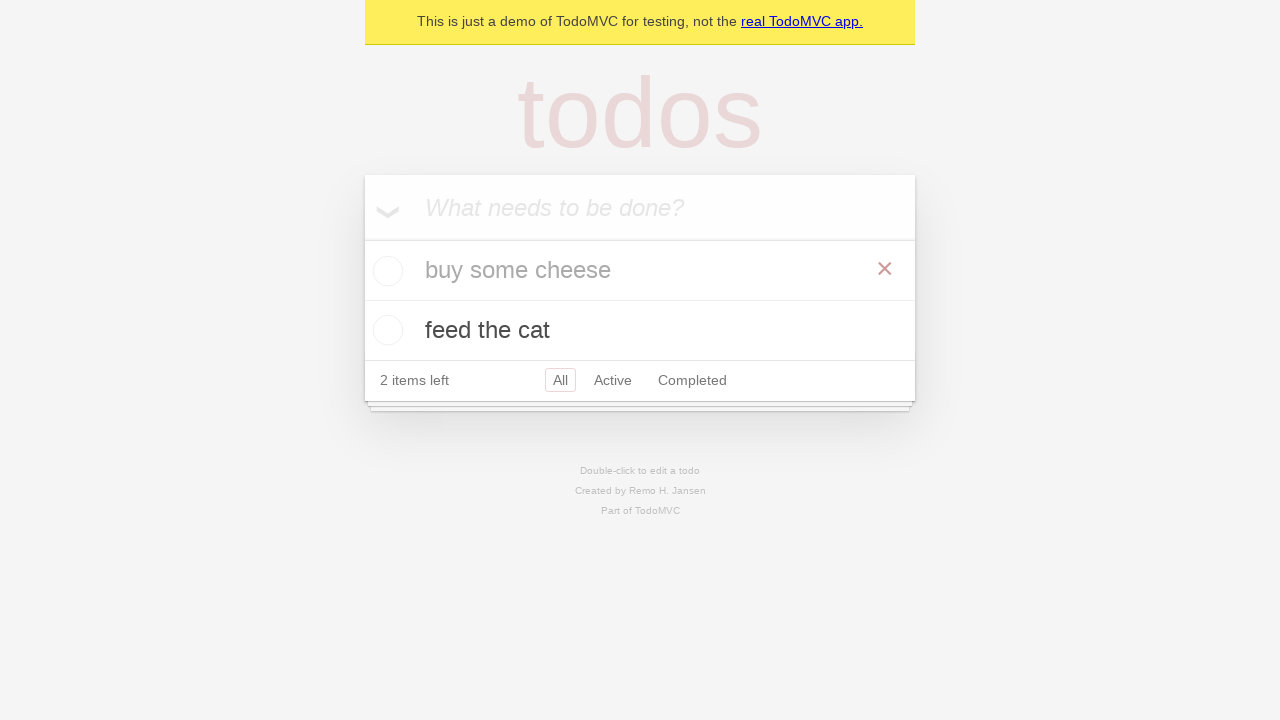

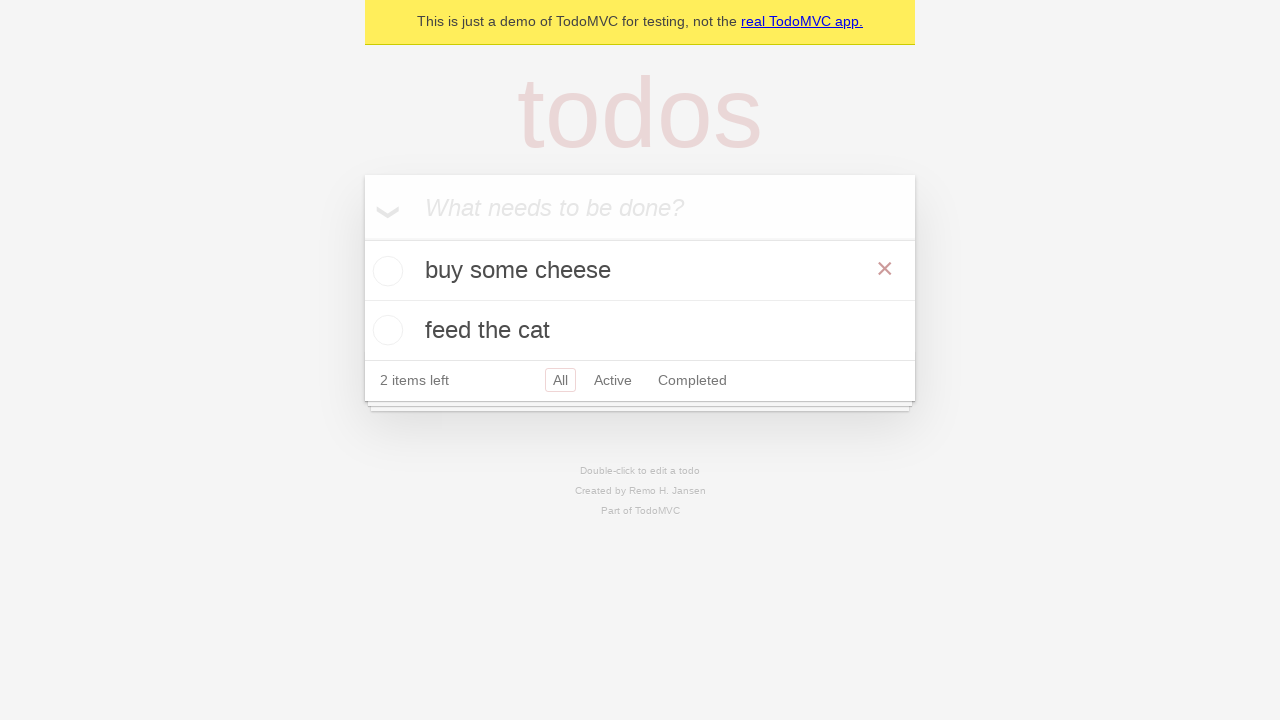